Tests form filling functionality by entering a name and email into form fields on a test automation practice website

Starting URL: https://testautomationpractice.blogspot.com/

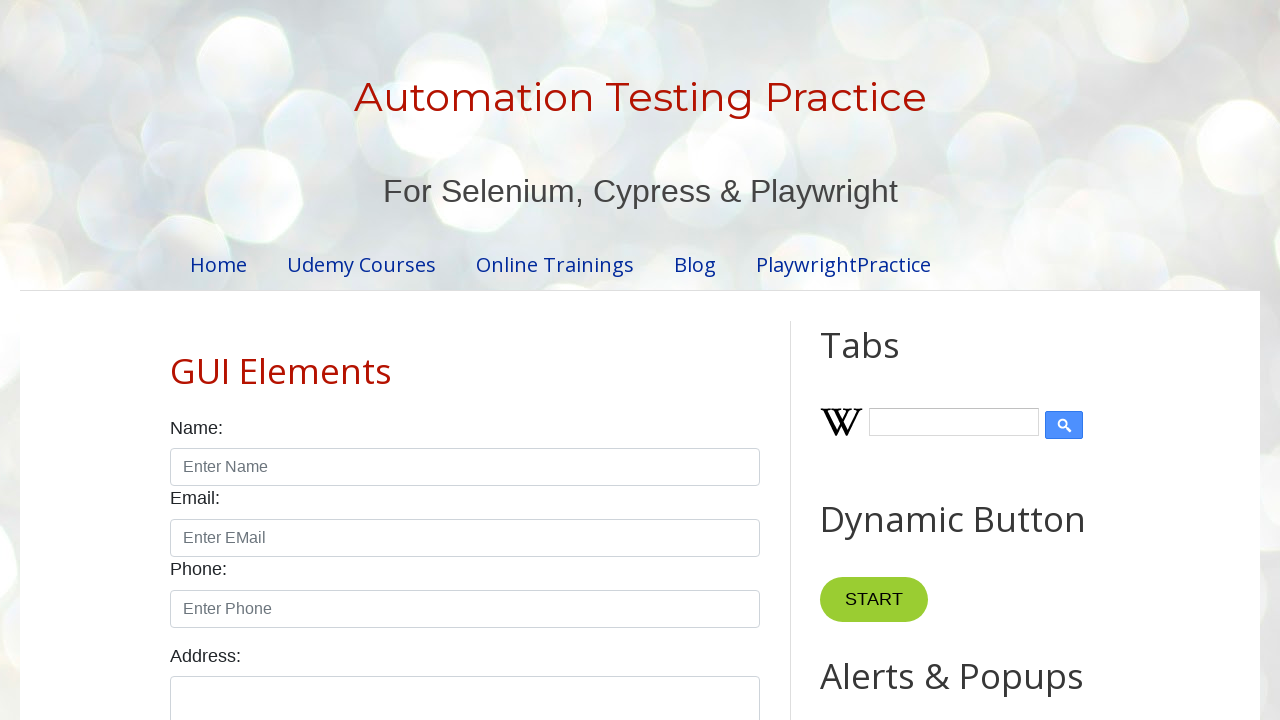

Filled name field with 'Madhavi Chavan' on input.form-control >> nth=0
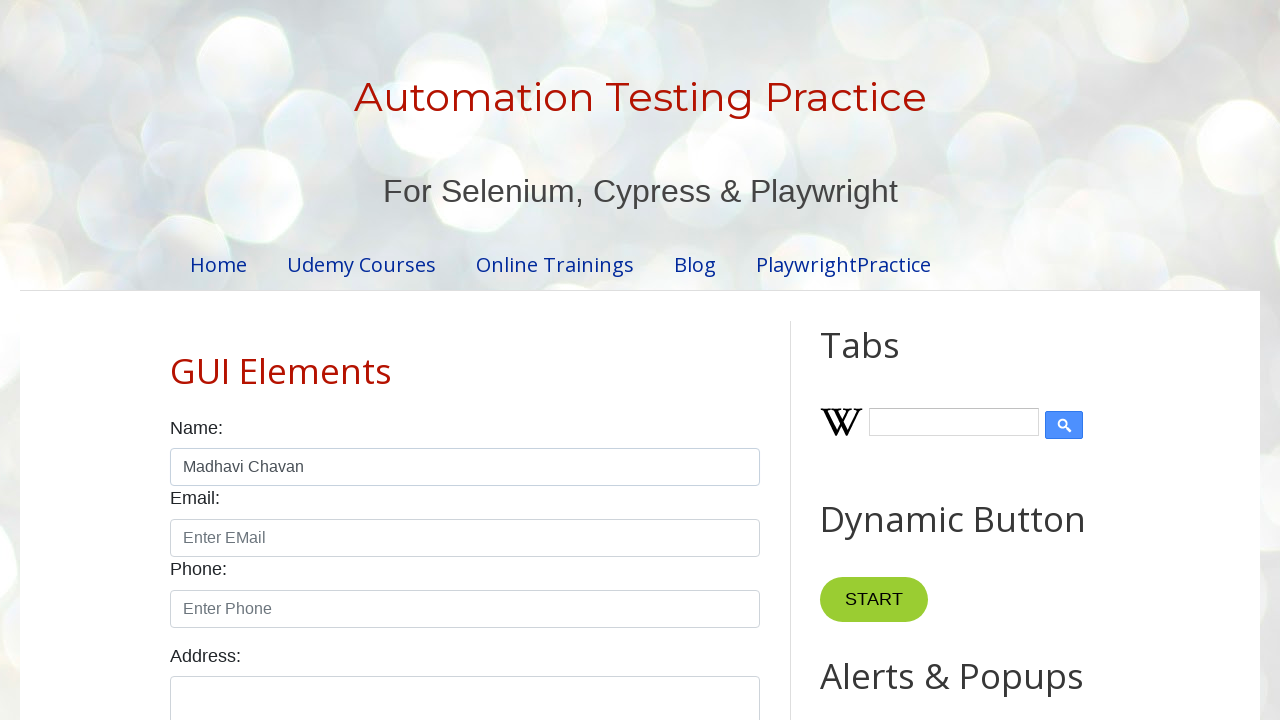

Filled email field with 'testuser7294@example.com' on input.form-control >> nth=1
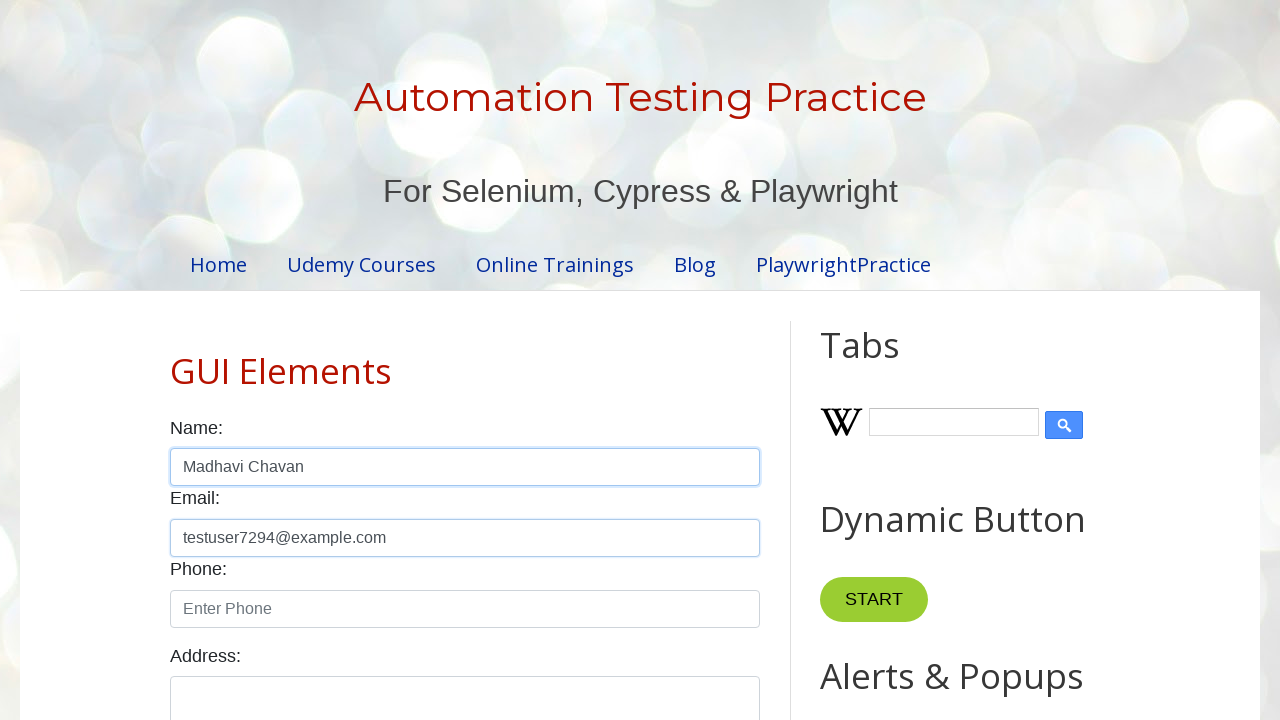

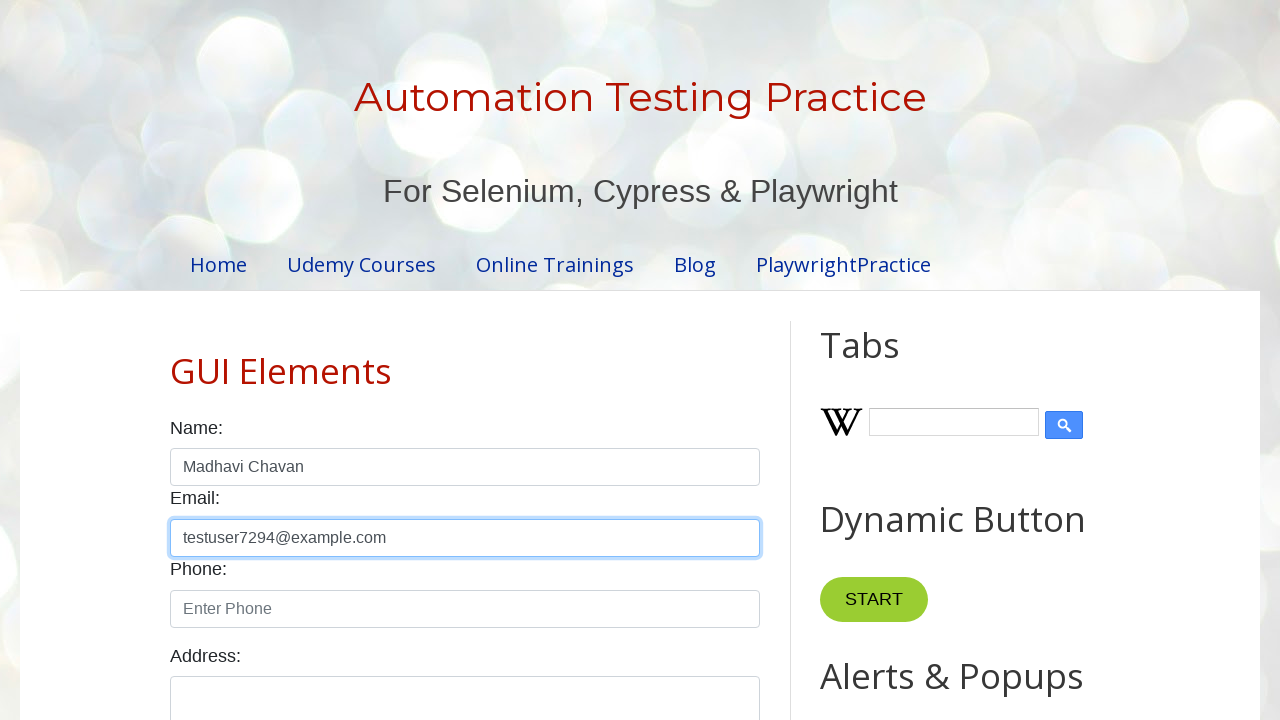